Tests A/B test opt-out by visiting the split test page, verifying initial heading shows A/B test variation, then adding an opt-out cookie, refreshing, and confirming the heading changes to "No A/B Test"

Starting URL: http://the-internet.herokuapp.com/abtest

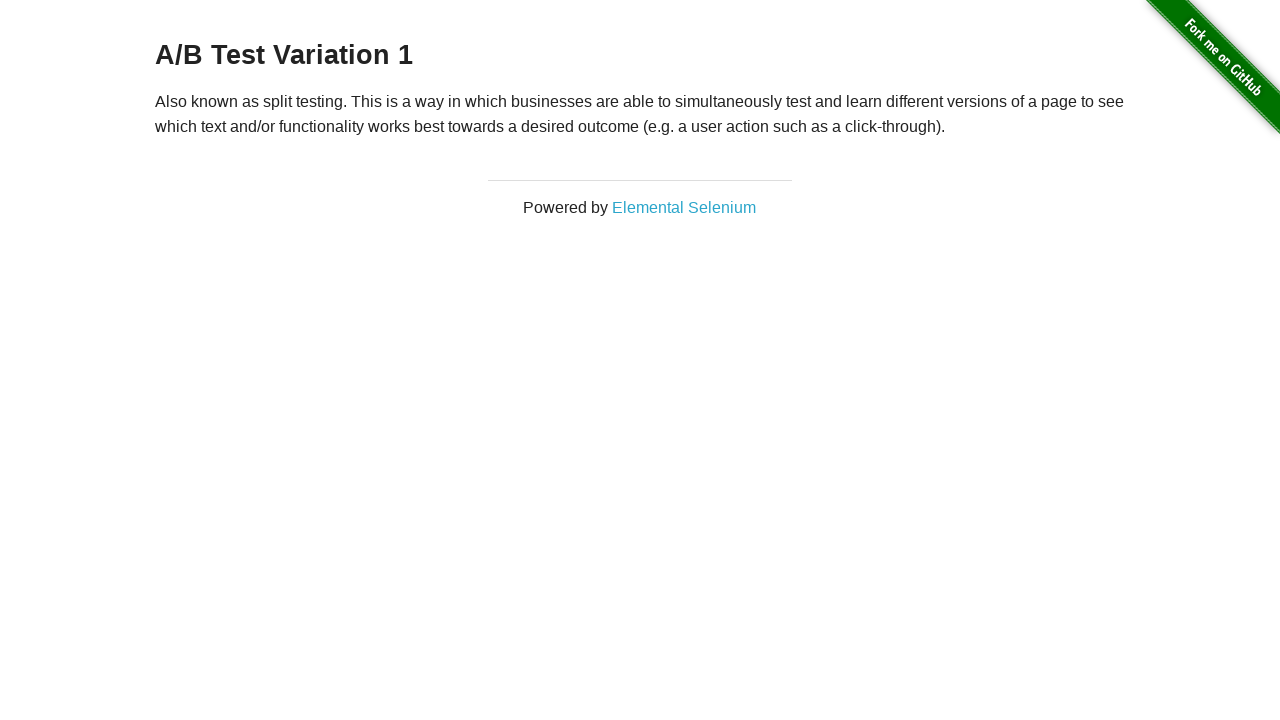

Located h3 heading element on A/B test page
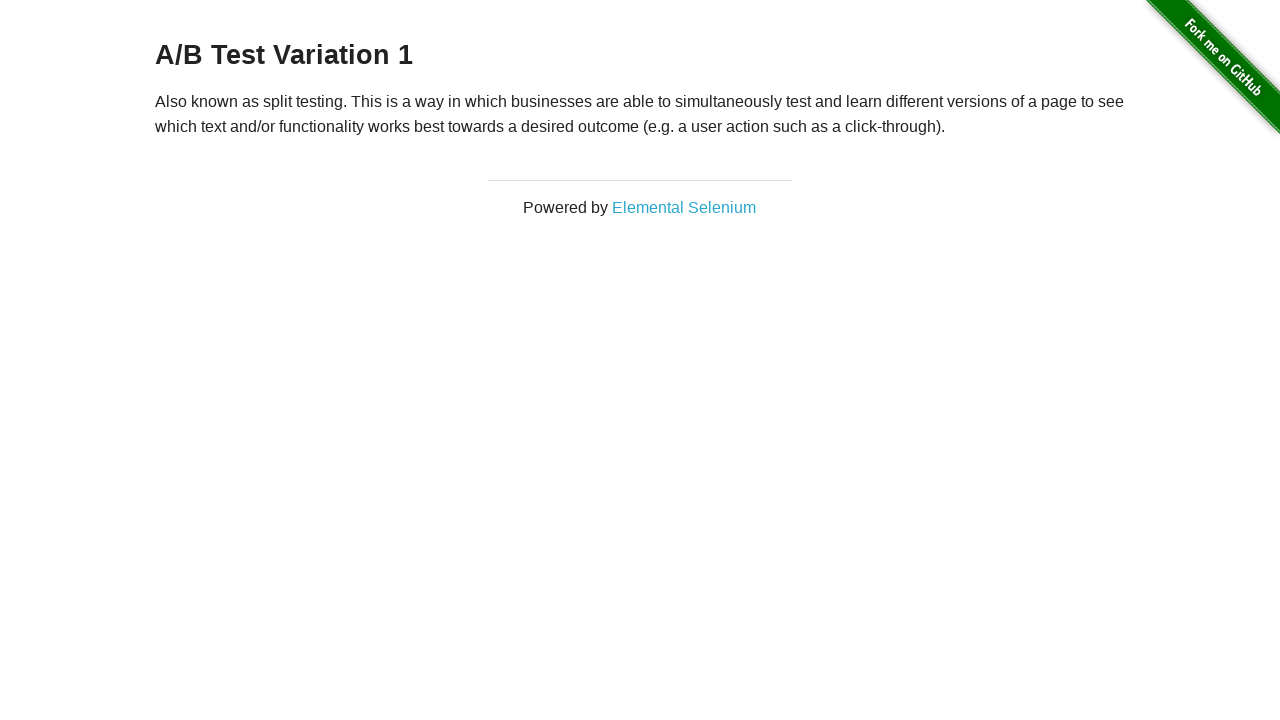

Retrieved heading text: A/B Test Variation 1
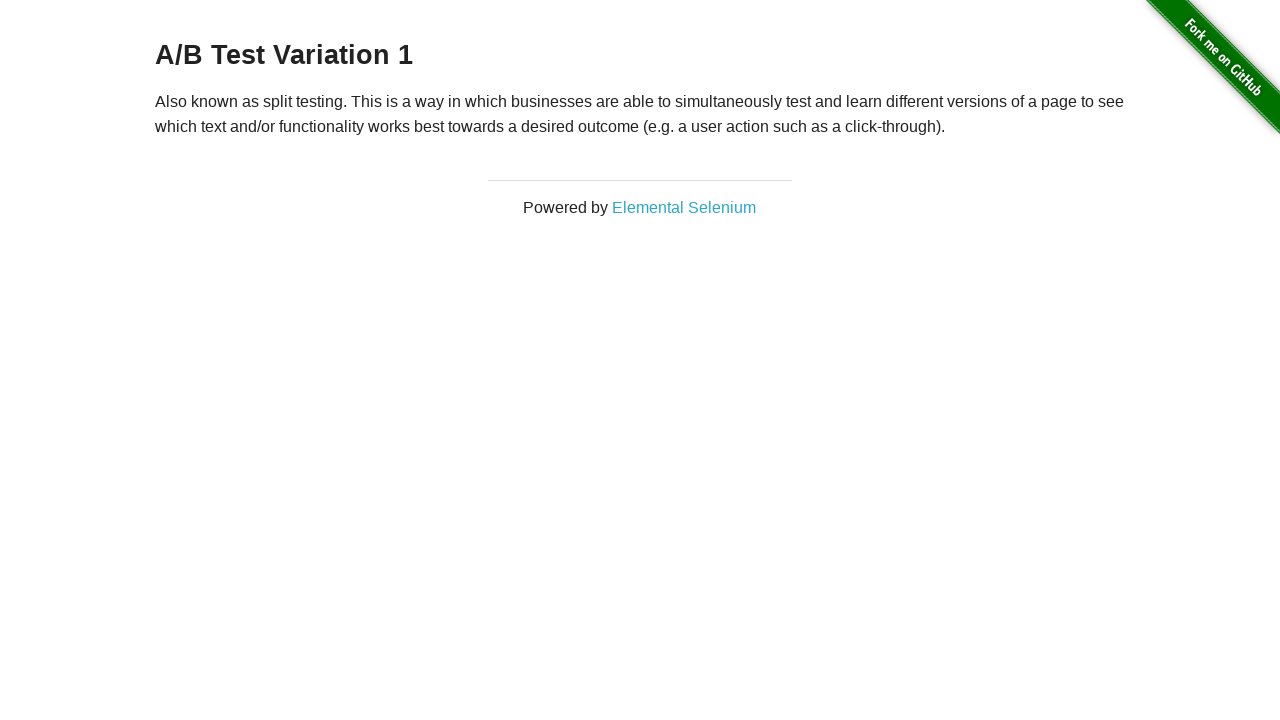

Verified initial heading shows A/B test variation
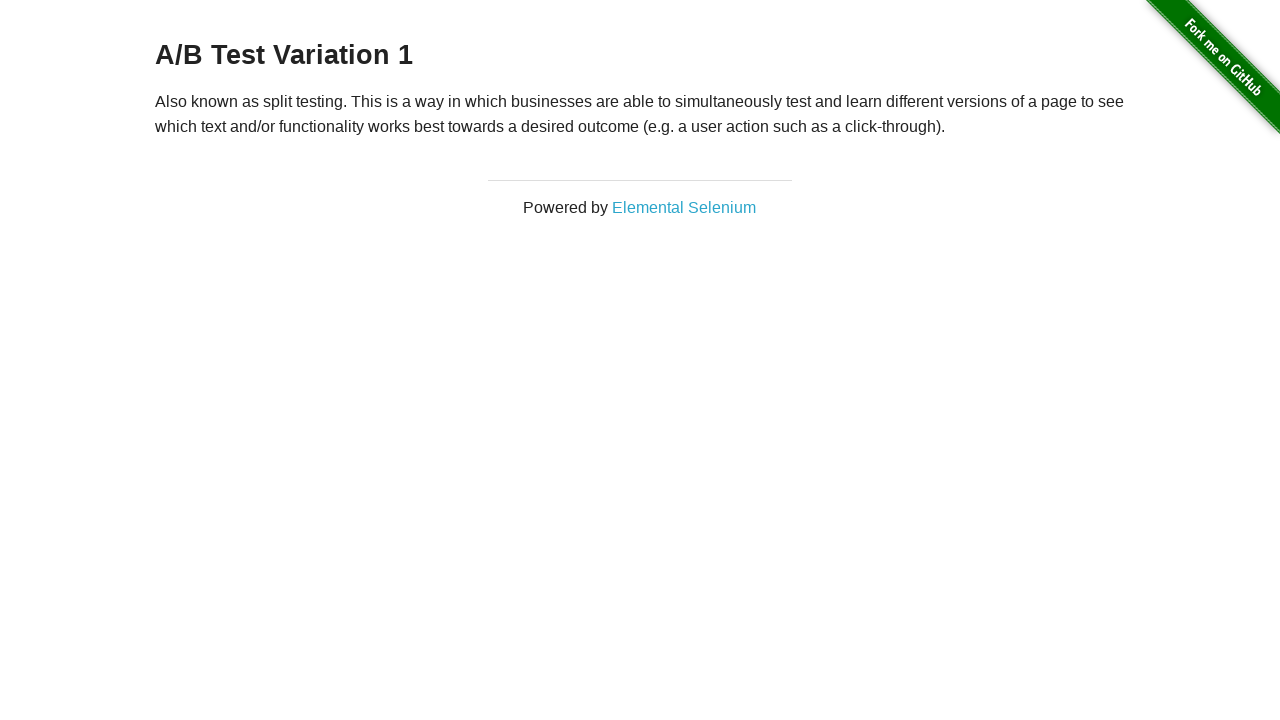

Added optimizelyOptOut cookie to context
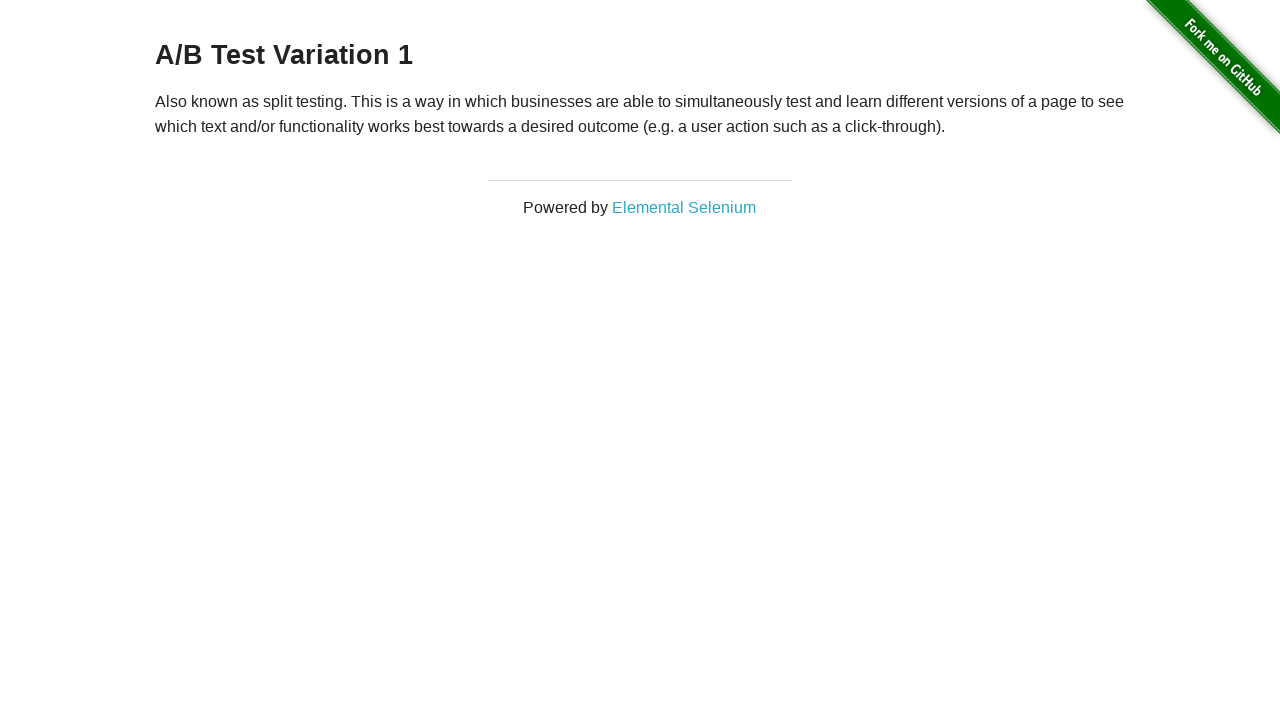

Reloaded page after adding opt-out cookie
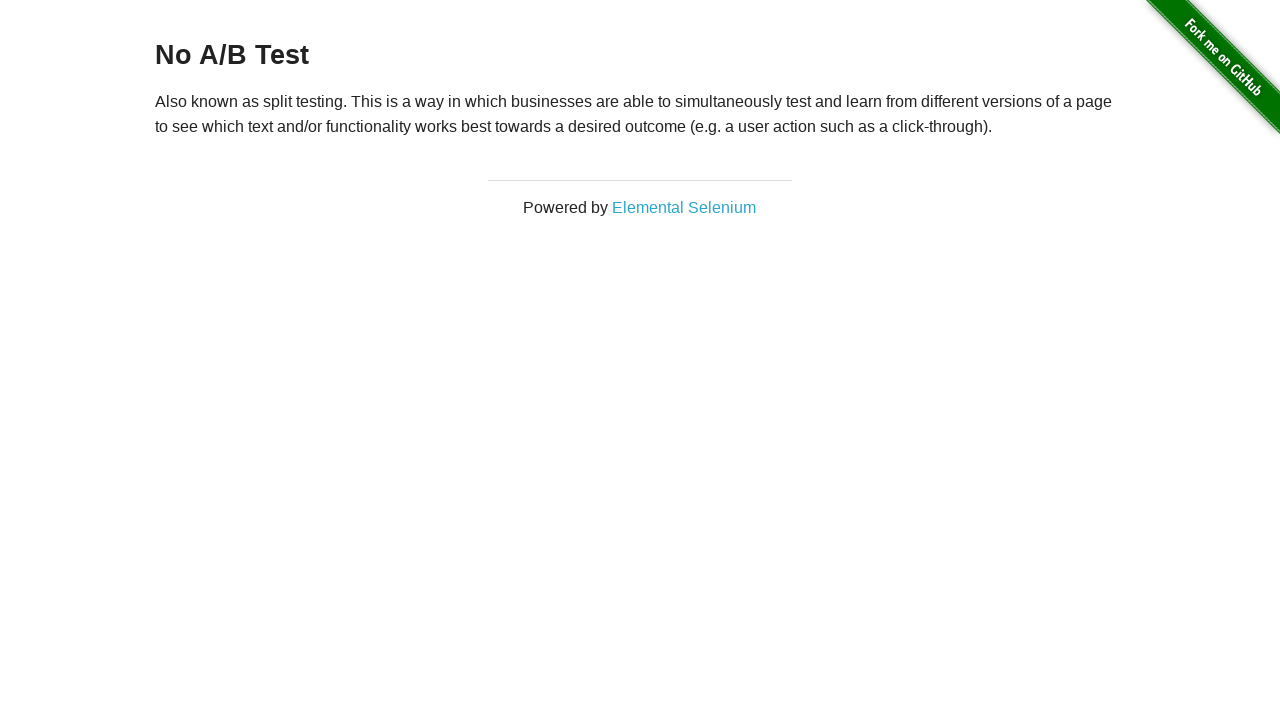

Retrieved heading text after reload: No A/B Test
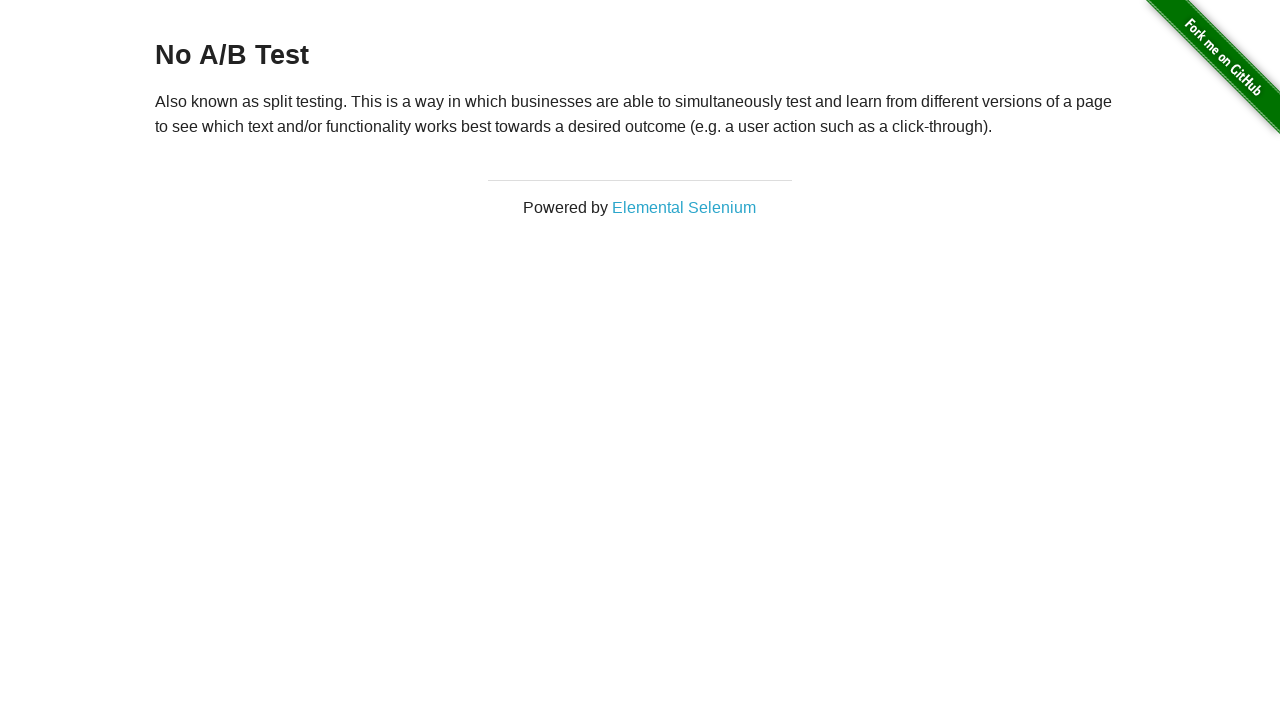

Verified heading changed to 'No A/B Test' after opt-out cookie applied
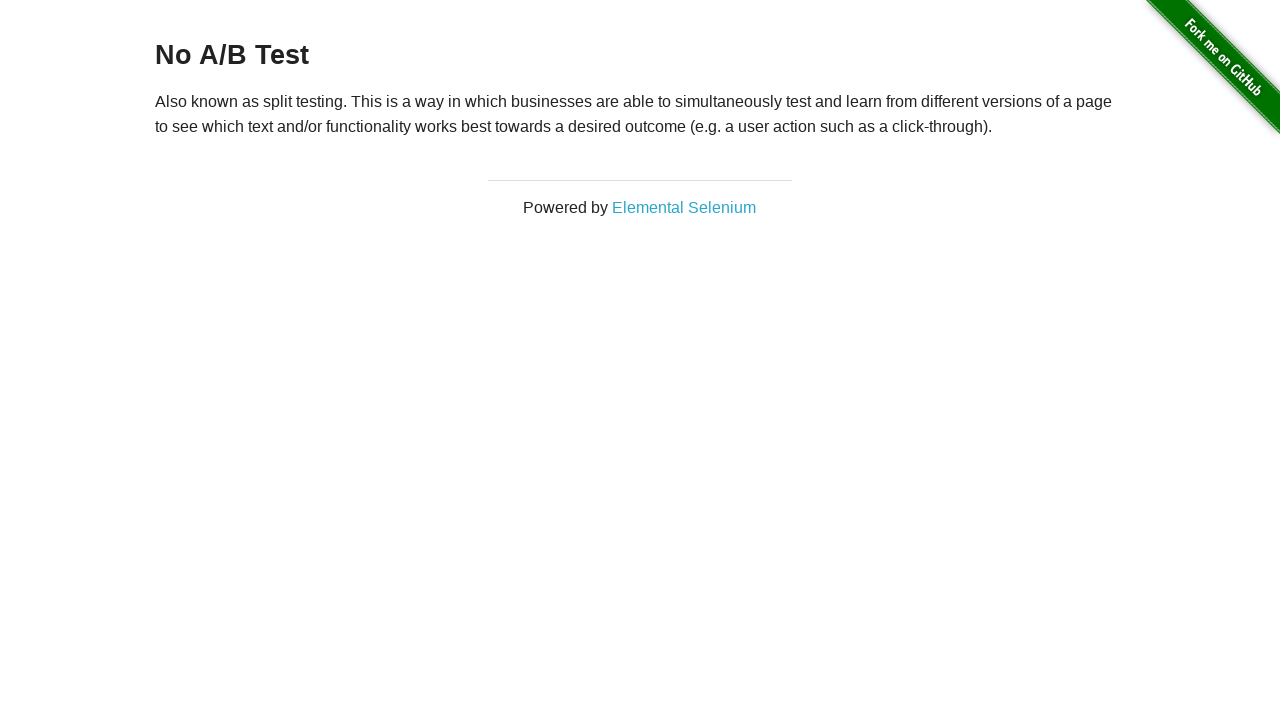

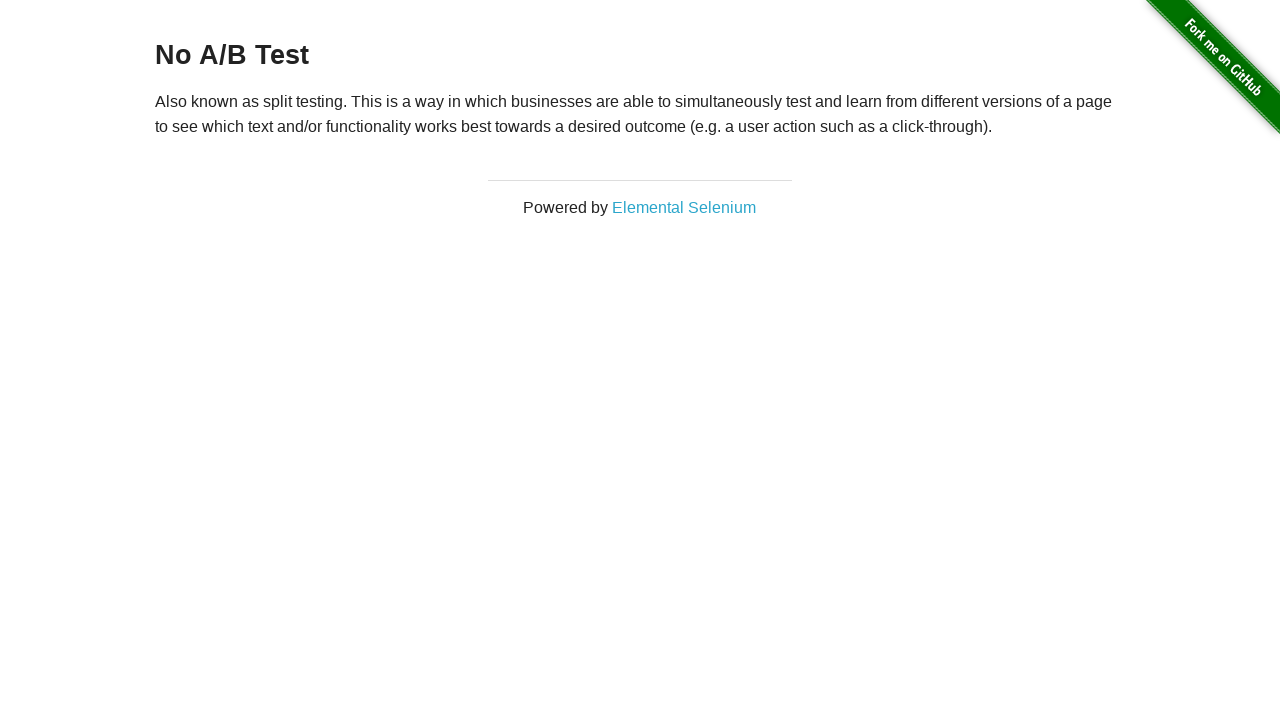